Verifies that the DemoQA logo is present on the Links page

Starting URL: https://demoqa.com/links

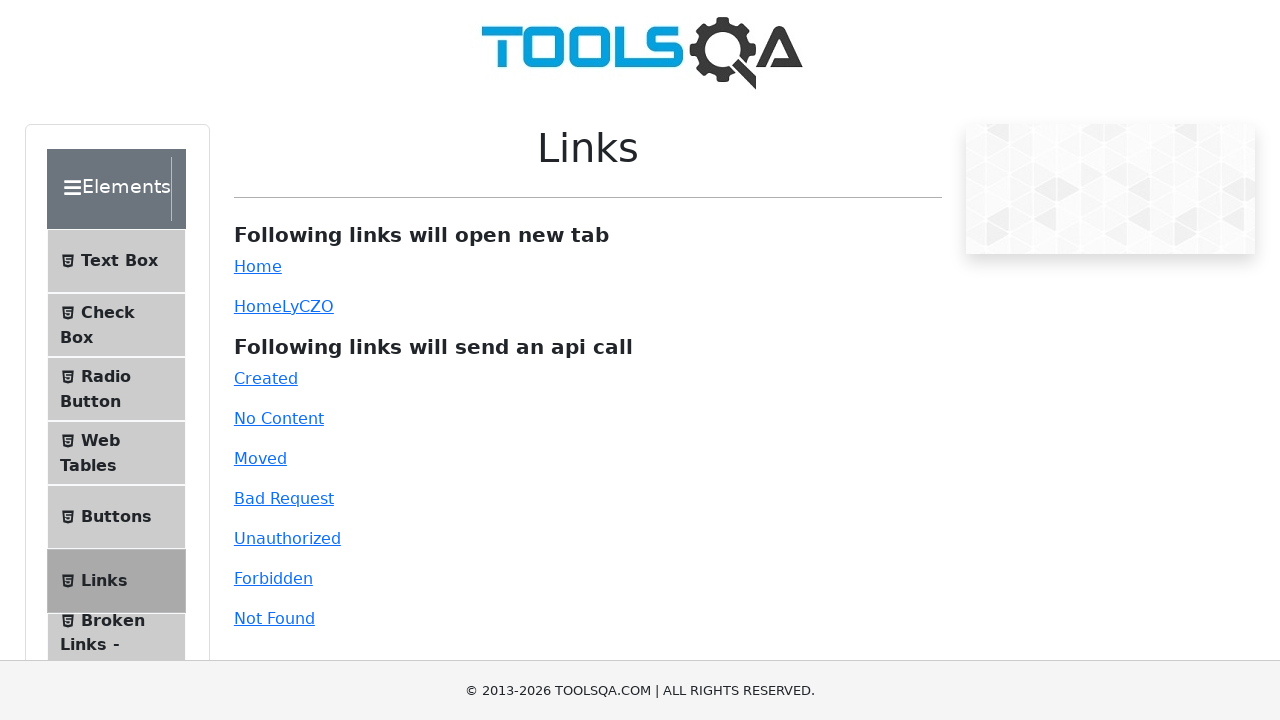

Navigated to DemoQA Links page
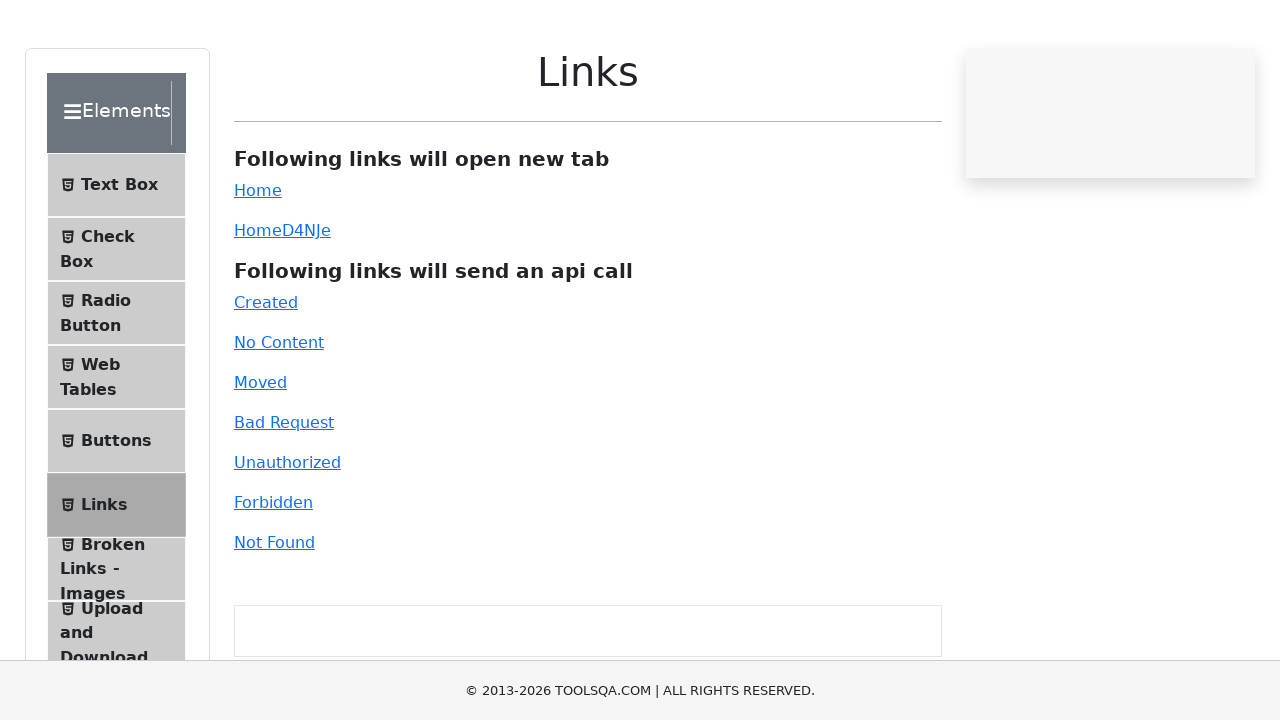

DemoQA logo is visible on the Links page
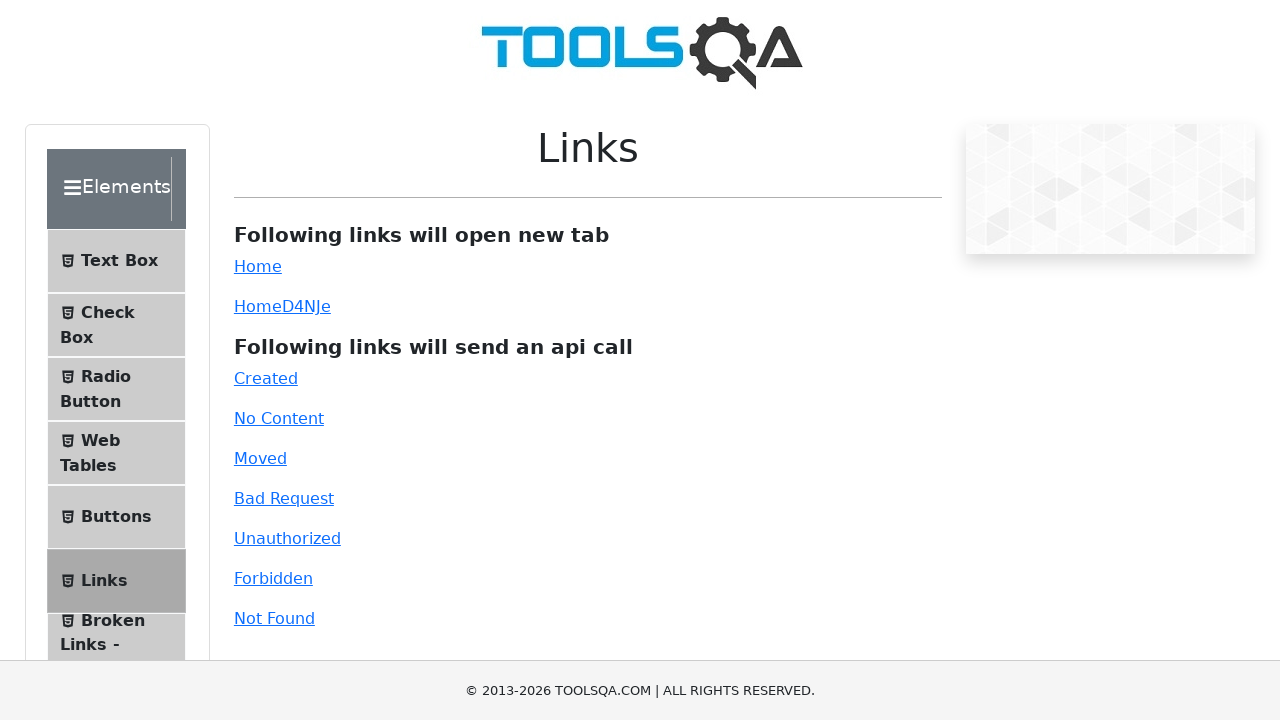

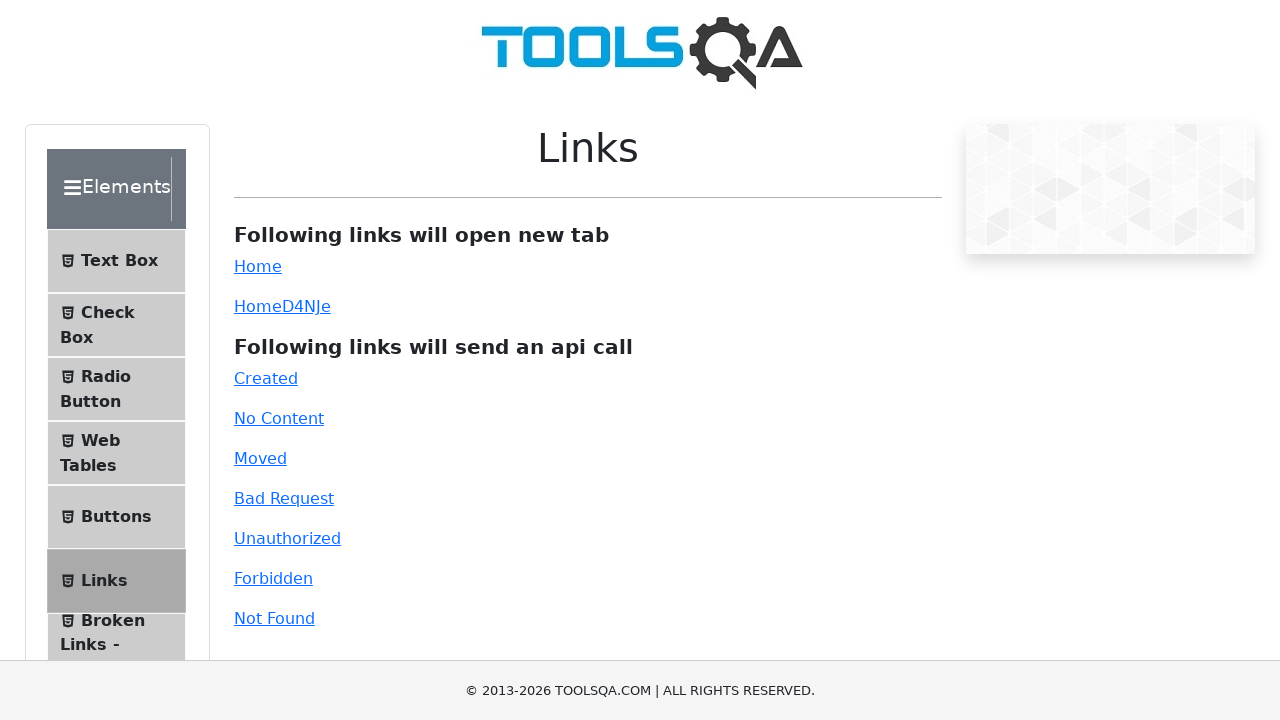